Tests filling an email input field using XPath selector

Starting URL: https://automationpanda.com/2021/12/29/want-to-practice-test-automation-try-these-demo-sites/

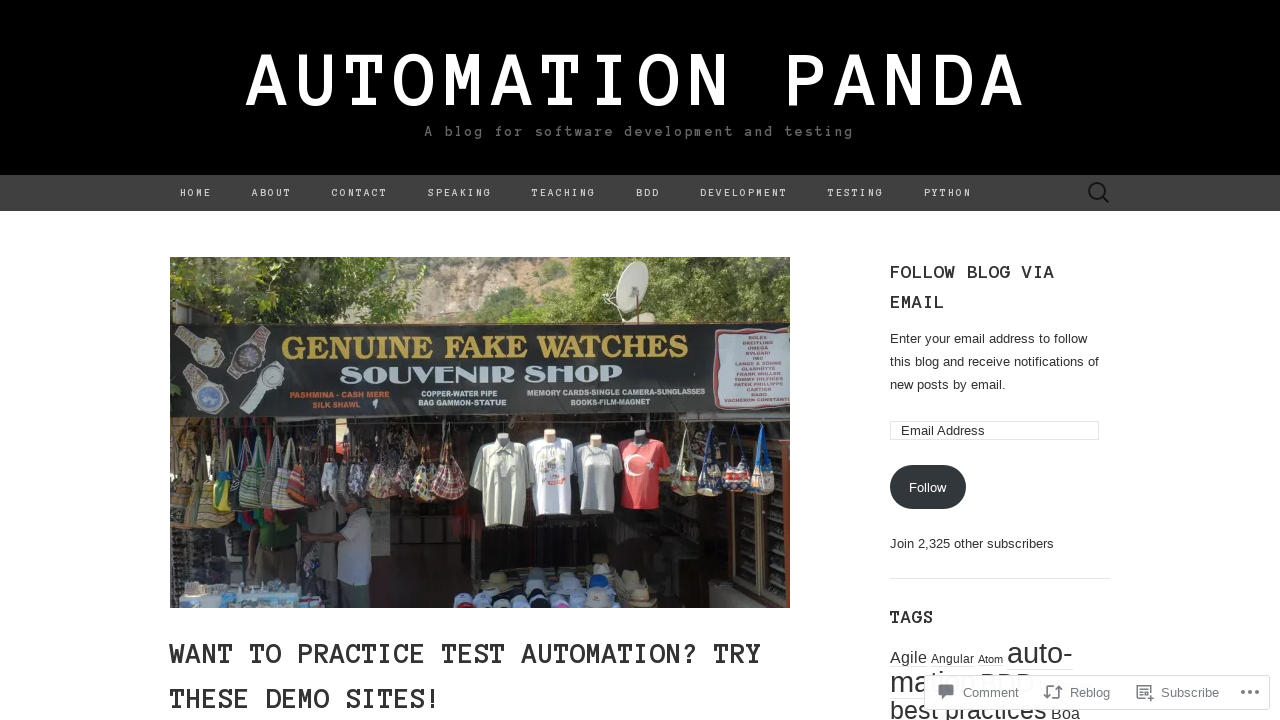

Cleared email input field on input#subscribe-field
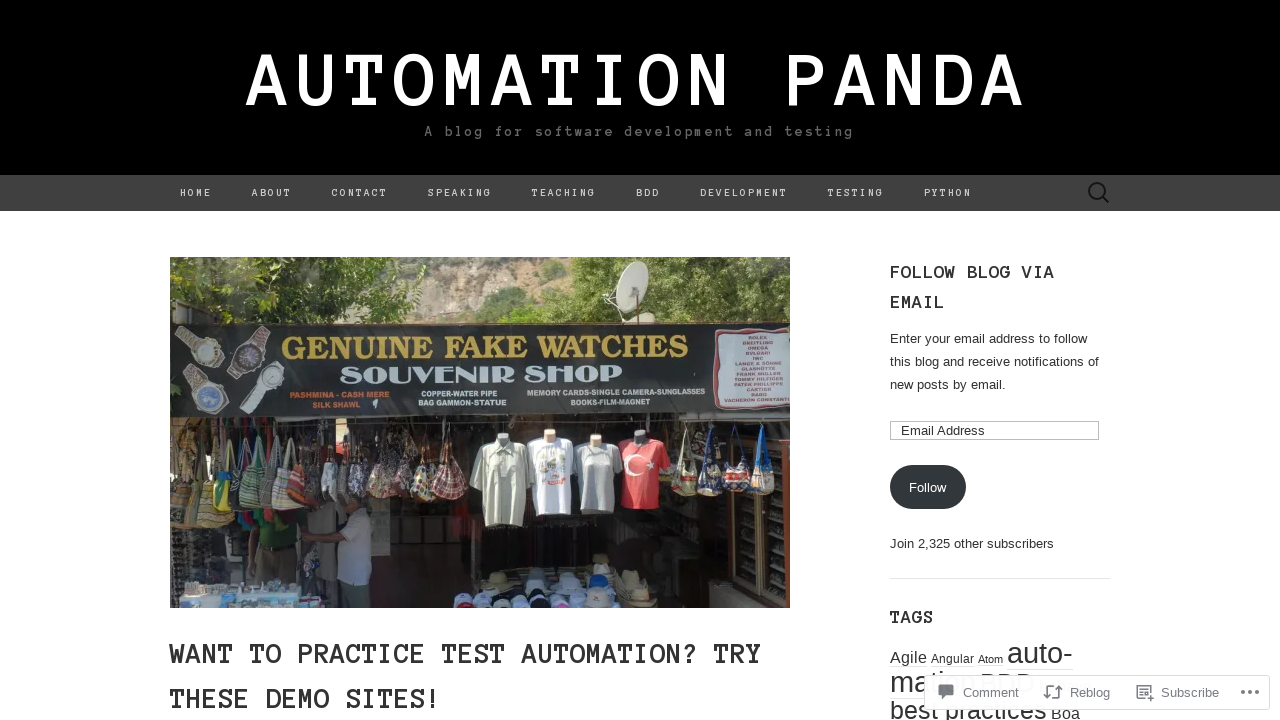

Filled email input field with 'xpathtest583@example.com' using XPath selector on input#subscribe-field
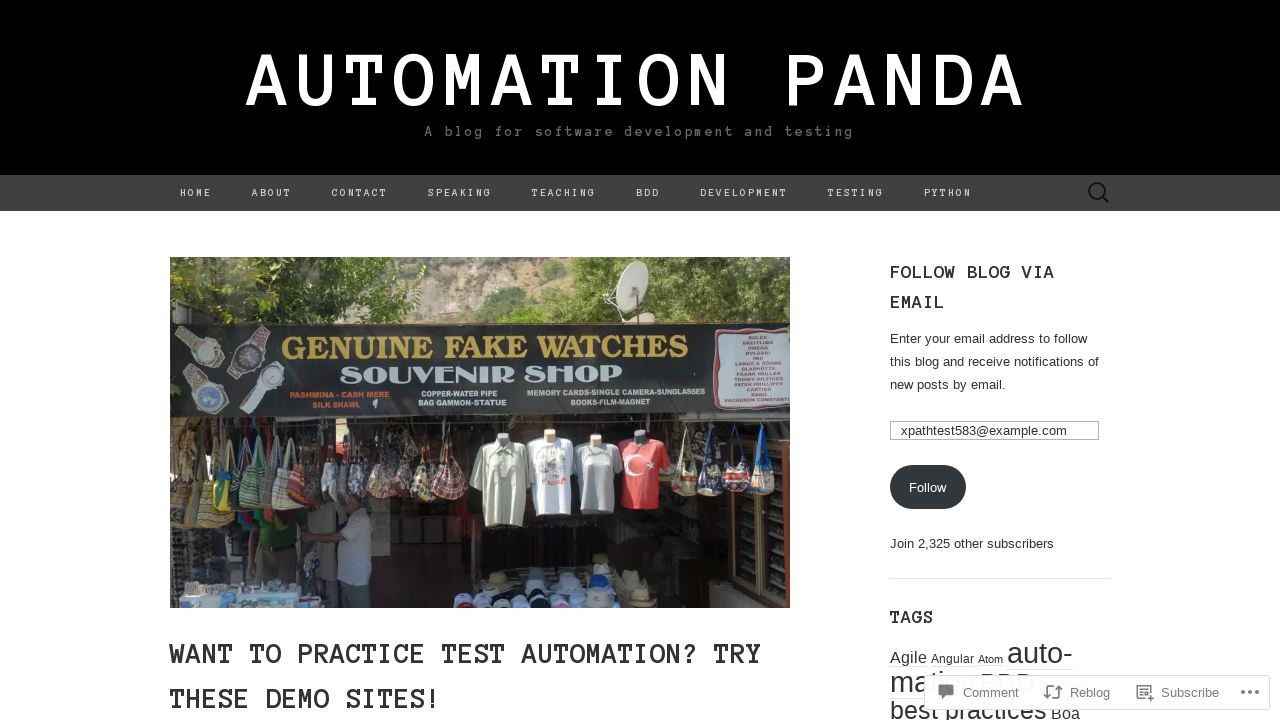

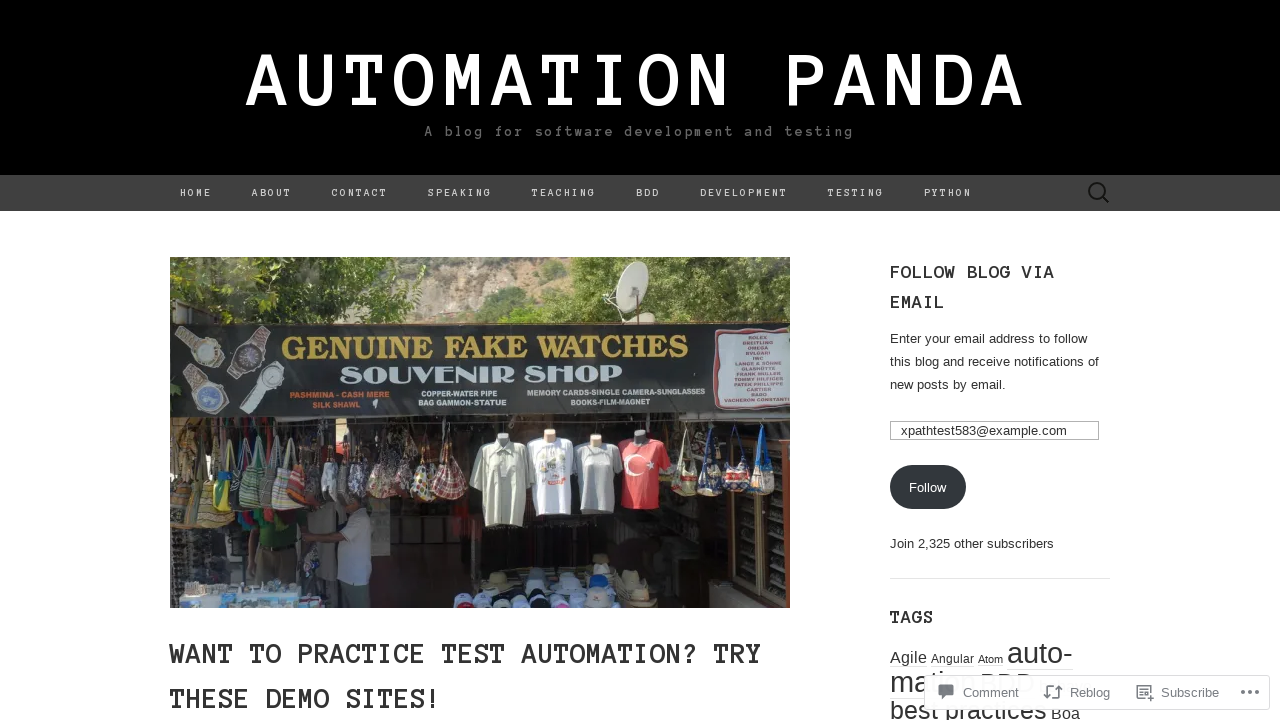